Navigates to a Korean Forest Service mountain listing page, waits for the mountain list to load, and clicks on the first mountain entry to view its details.

Starting URL: https://www.forest.go.kr/kfsweb/kfi/kfs/foreston/main/contents/FmmntSrch/selectFmmntSrchList.do?mntIndex=1&searchMnt=&searchCnd=&mn=AR02_02_05_01&orgId=&mntUnit=10

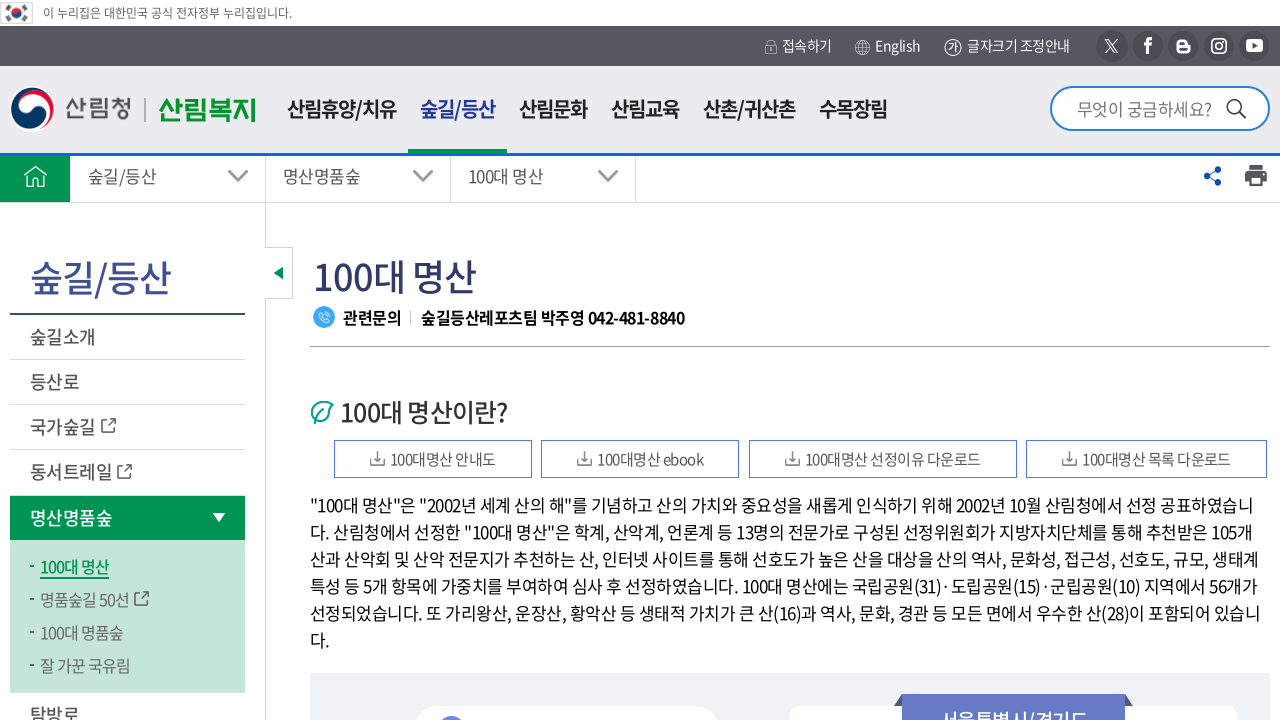

Waited for mountain list title to load
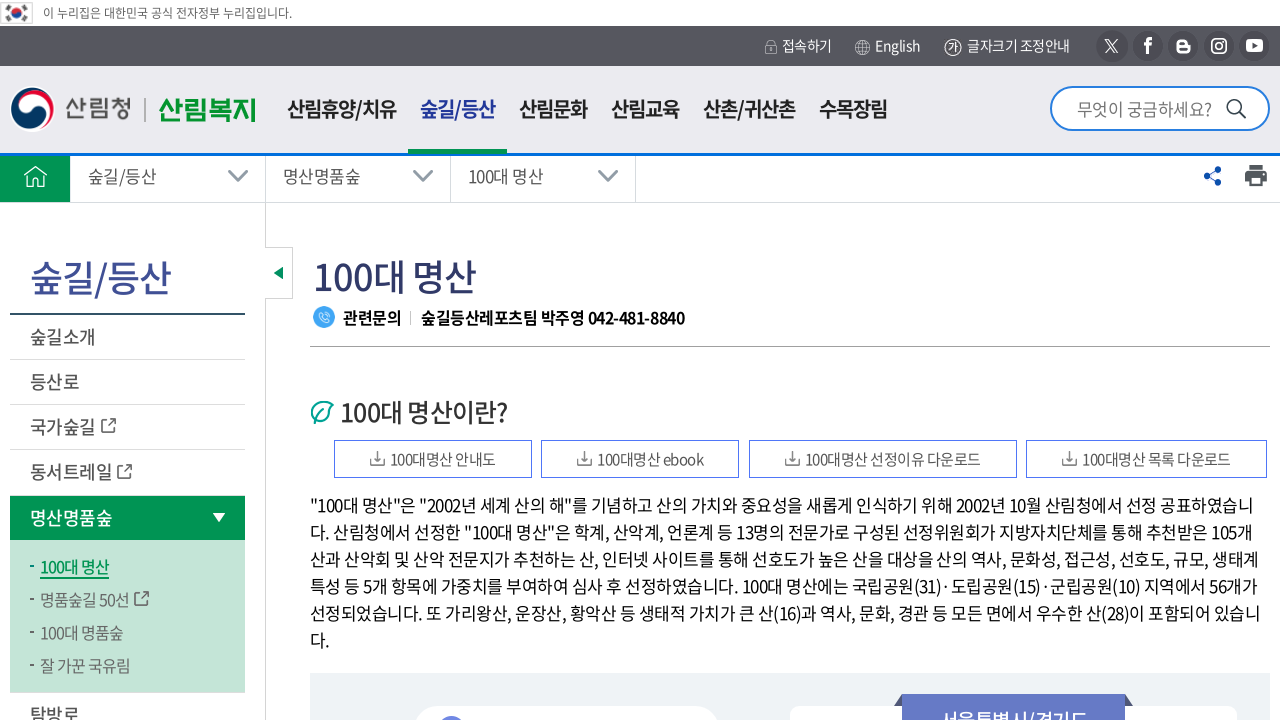

Waited for mountain thumbnail links to be available
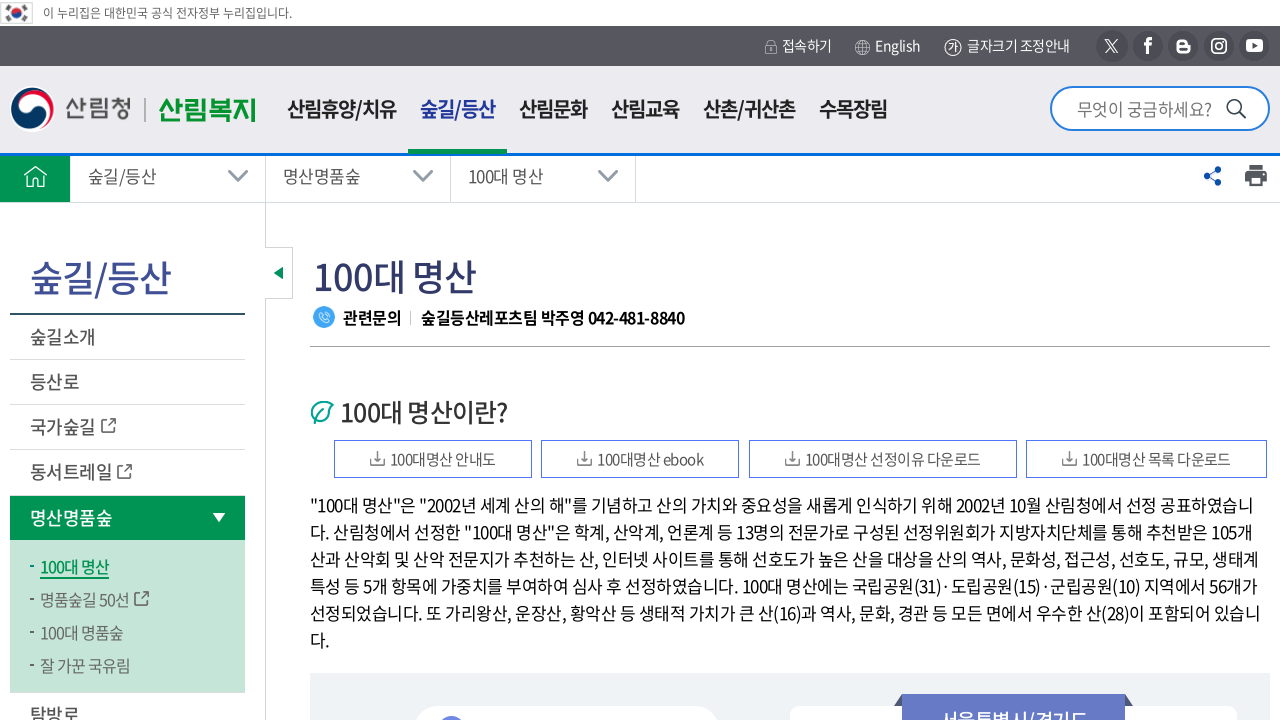

Clicked on the first mountain entry to view its details at (545, 360) on ul.lst_thumb a >> nth=0
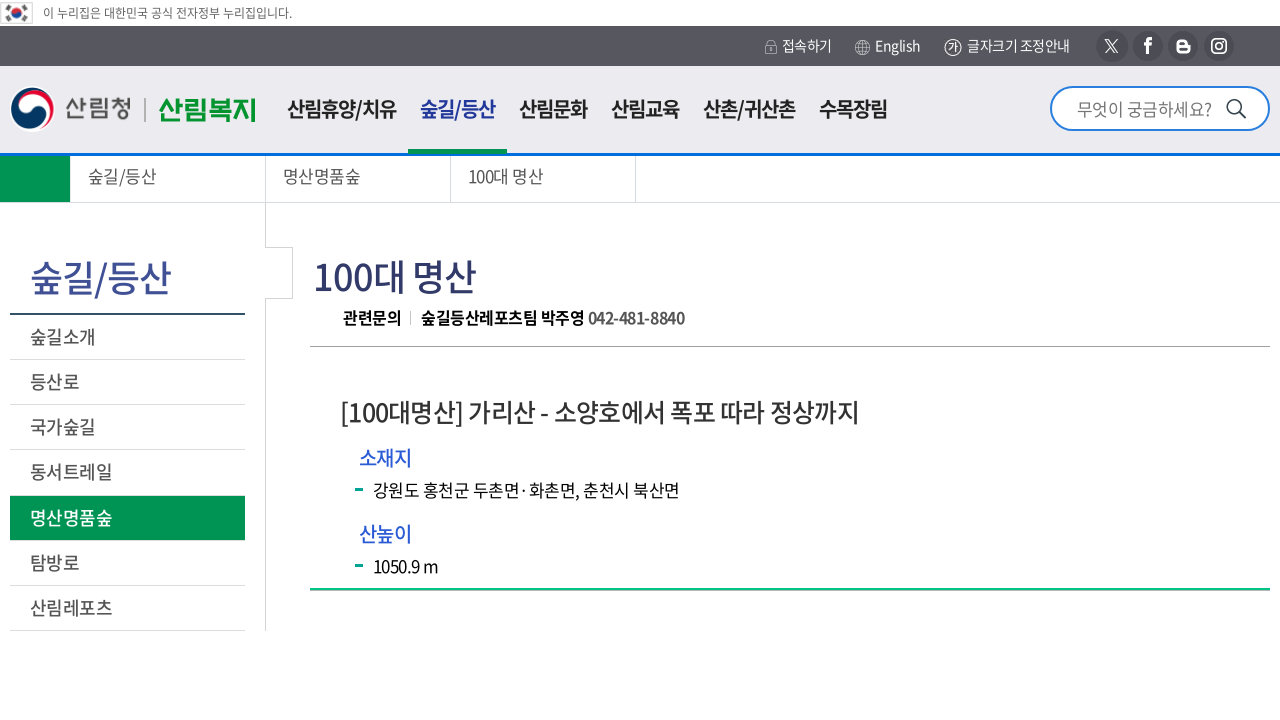

Waited for mountain detail page table to load
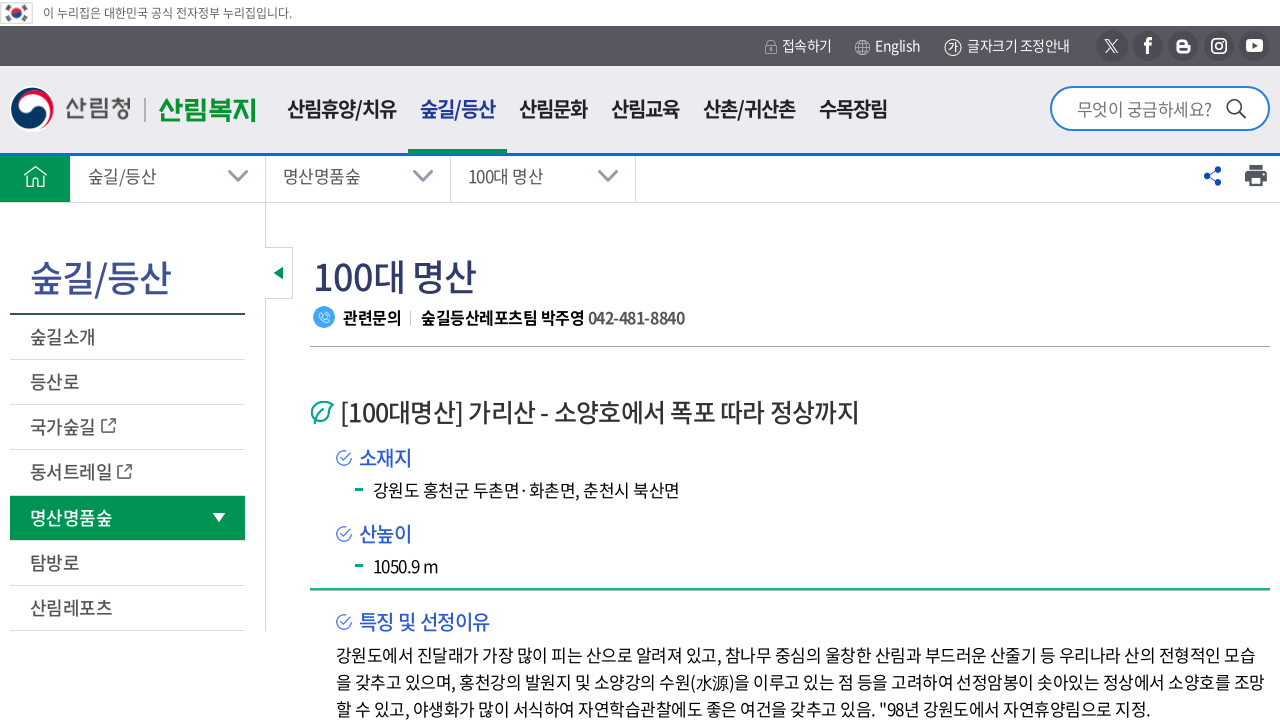

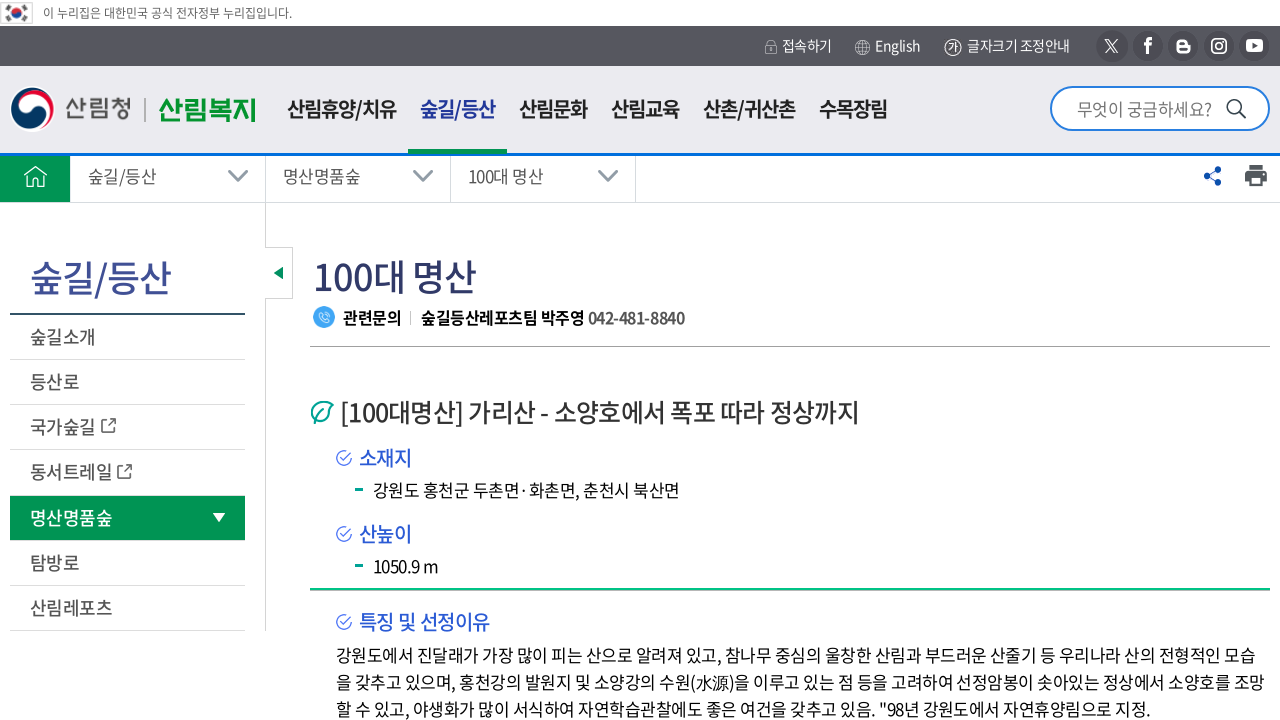